Tests visibility of text box element, hides it by clicking a button, and verifies the element becomes hidden

Starting URL: https://rahulshettyacademy.com/AutomationPractice/

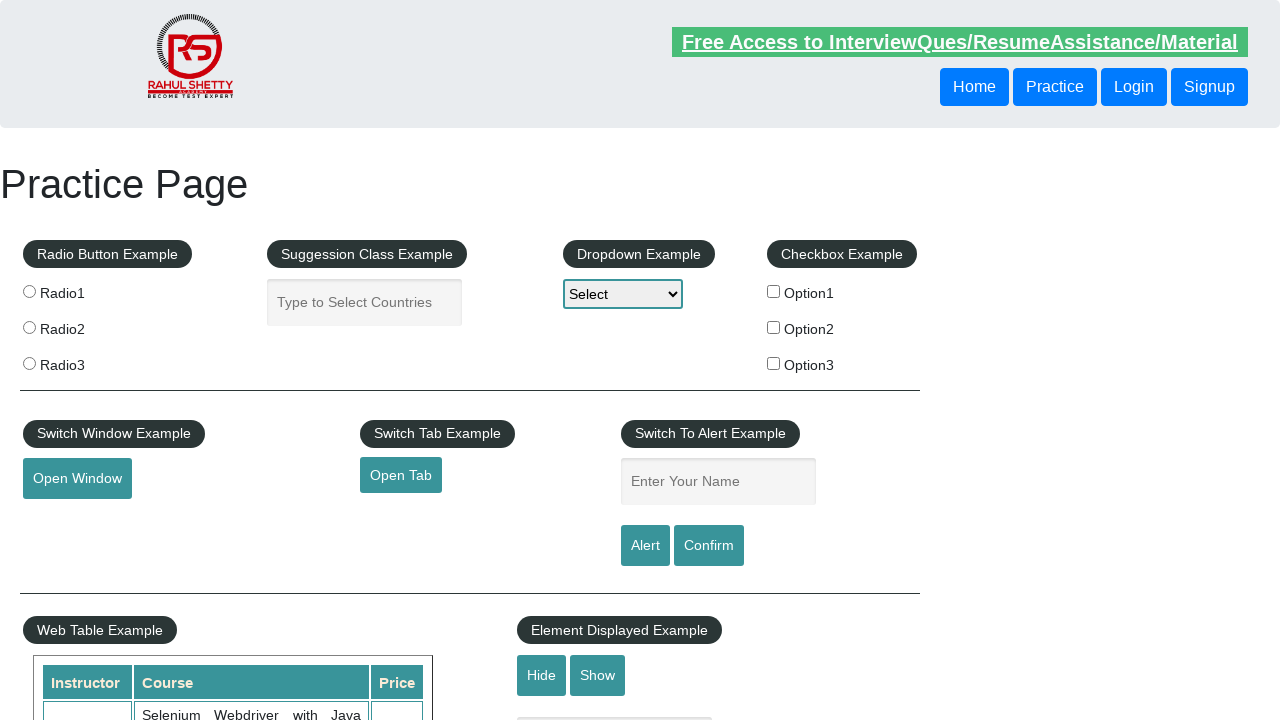

Verified text box element is visible
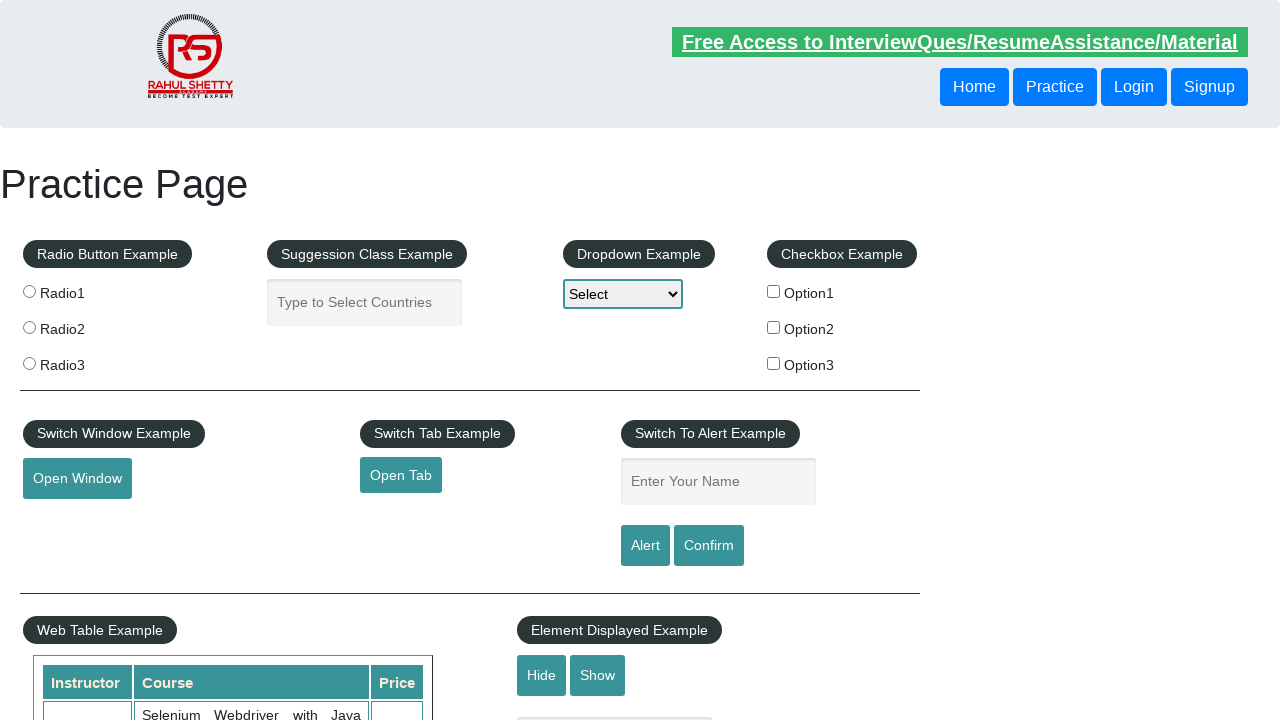

Clicked hide button to hide the text box at (542, 675) on #hide-textbox
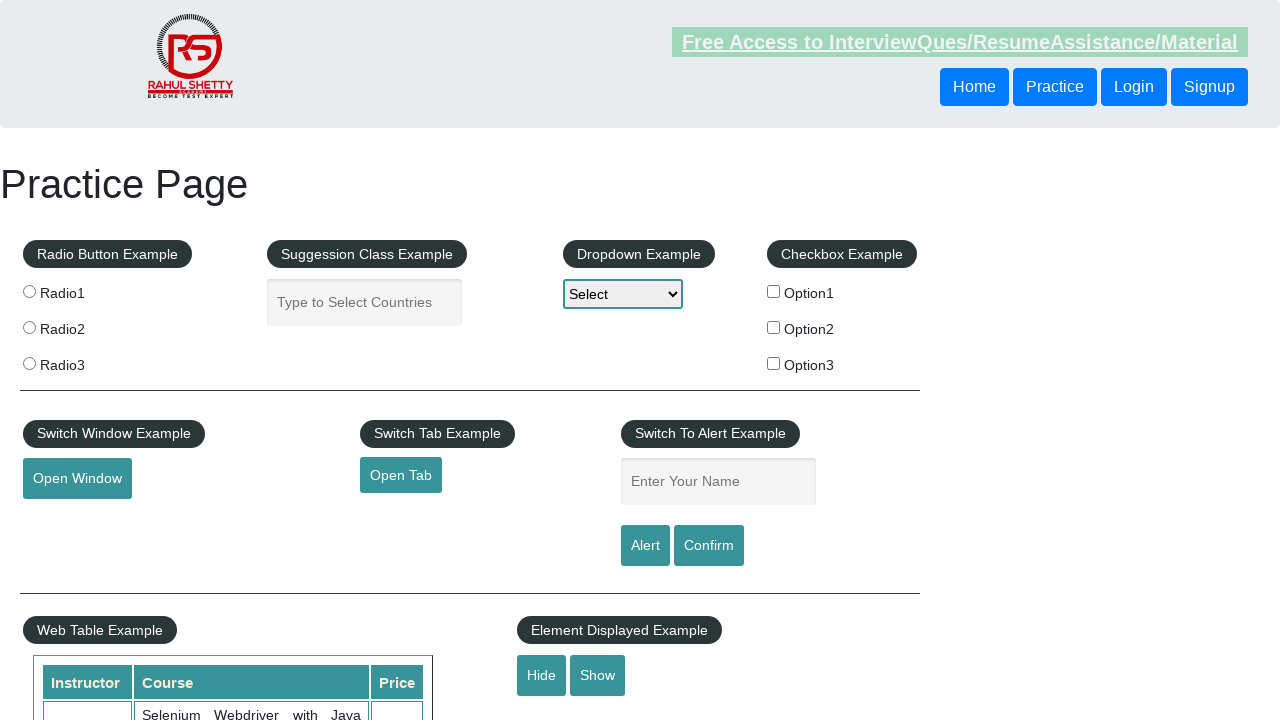

Verified text box element is now hidden
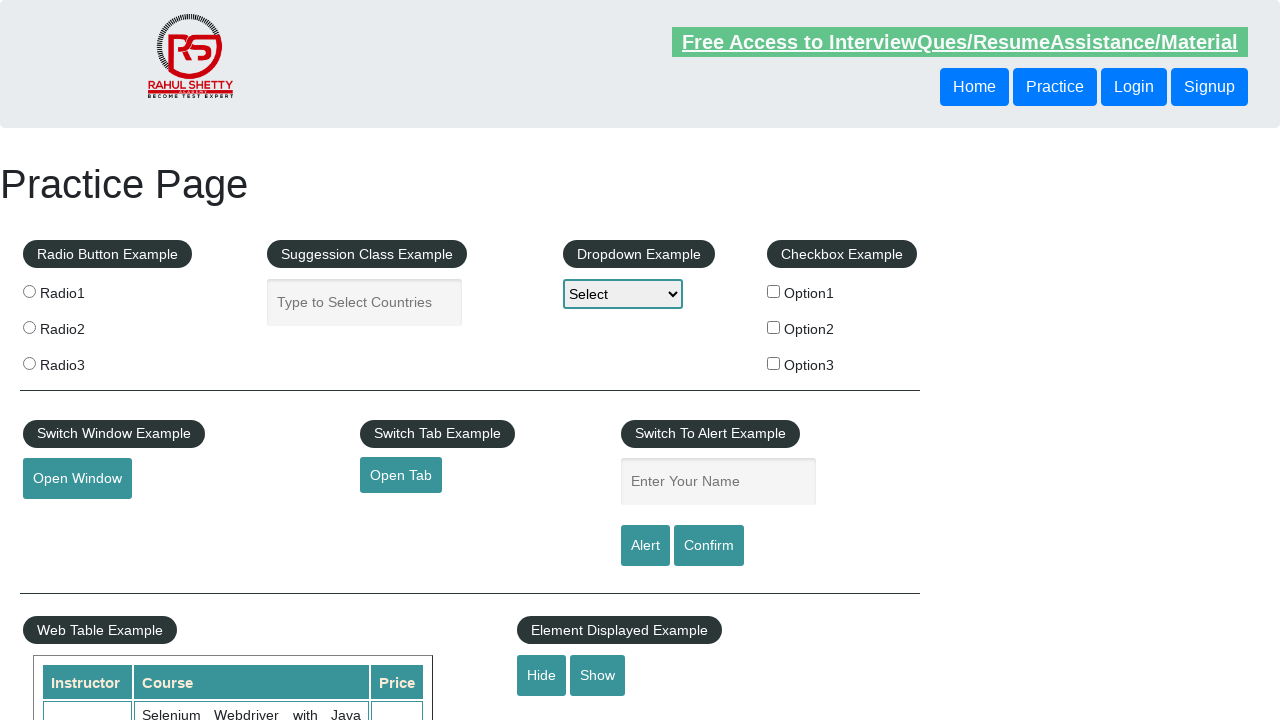

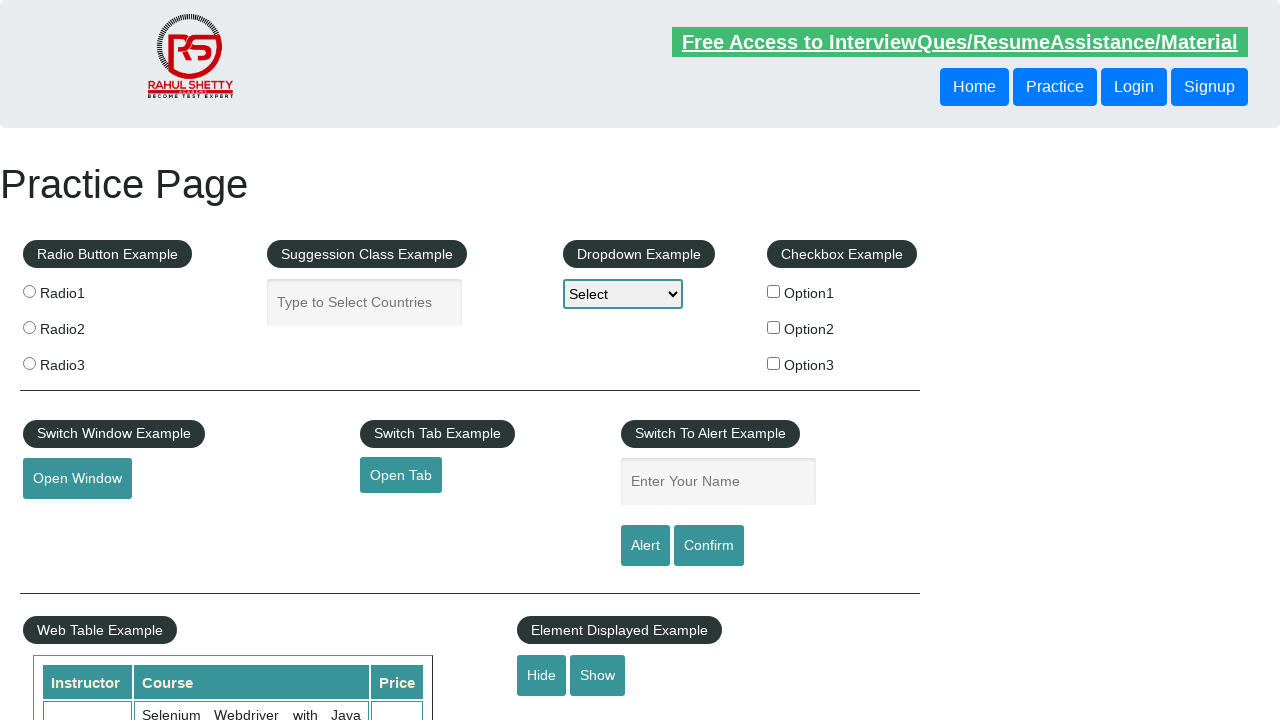